Tests that footer navigation links (HOME and MENU) are visible and clickable.

Starting URL: https://final-group.vercel.app/

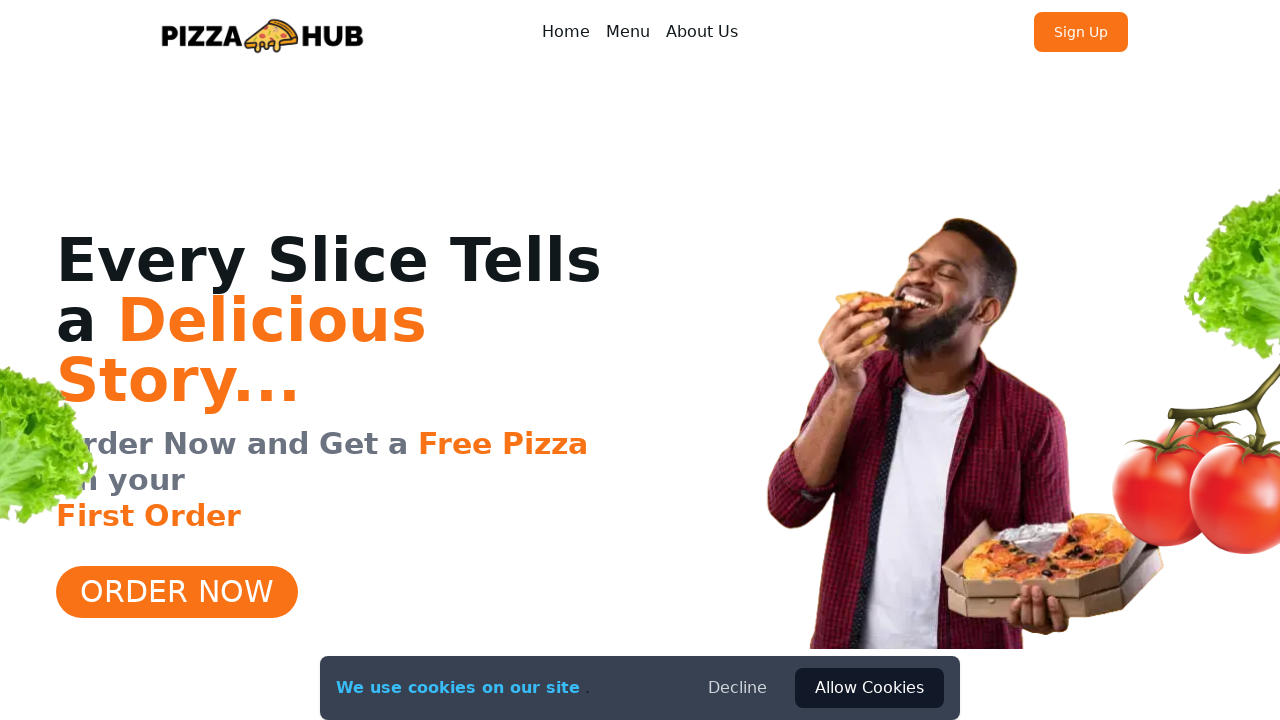

Located HOME link in footer
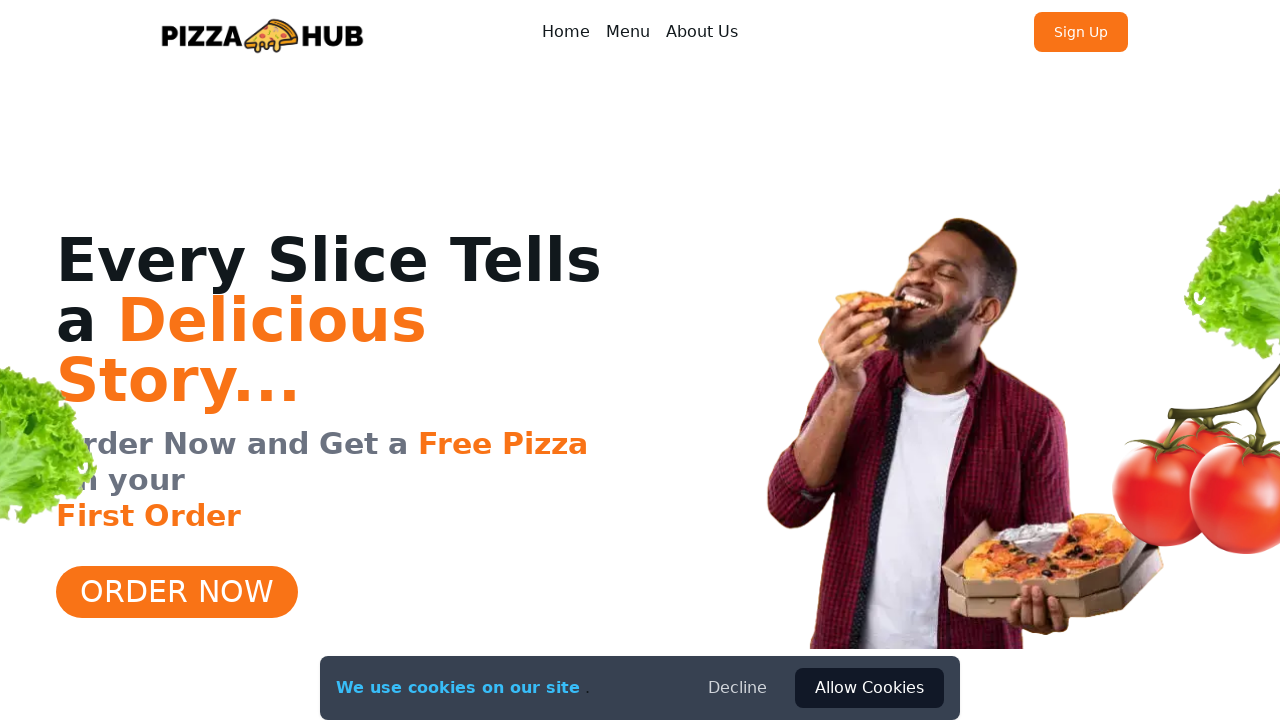

HOME link in footer is visible
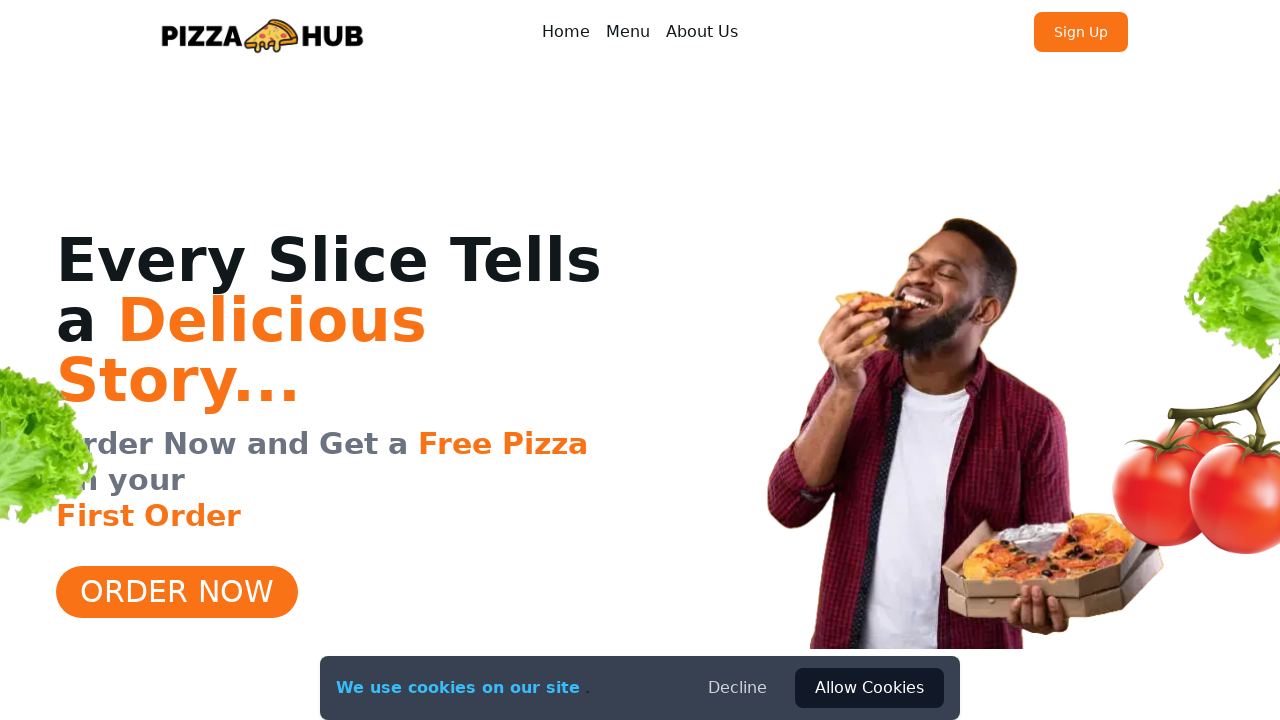

Clicked HOME link in footer at (608, 644) on footer >> text=HOME
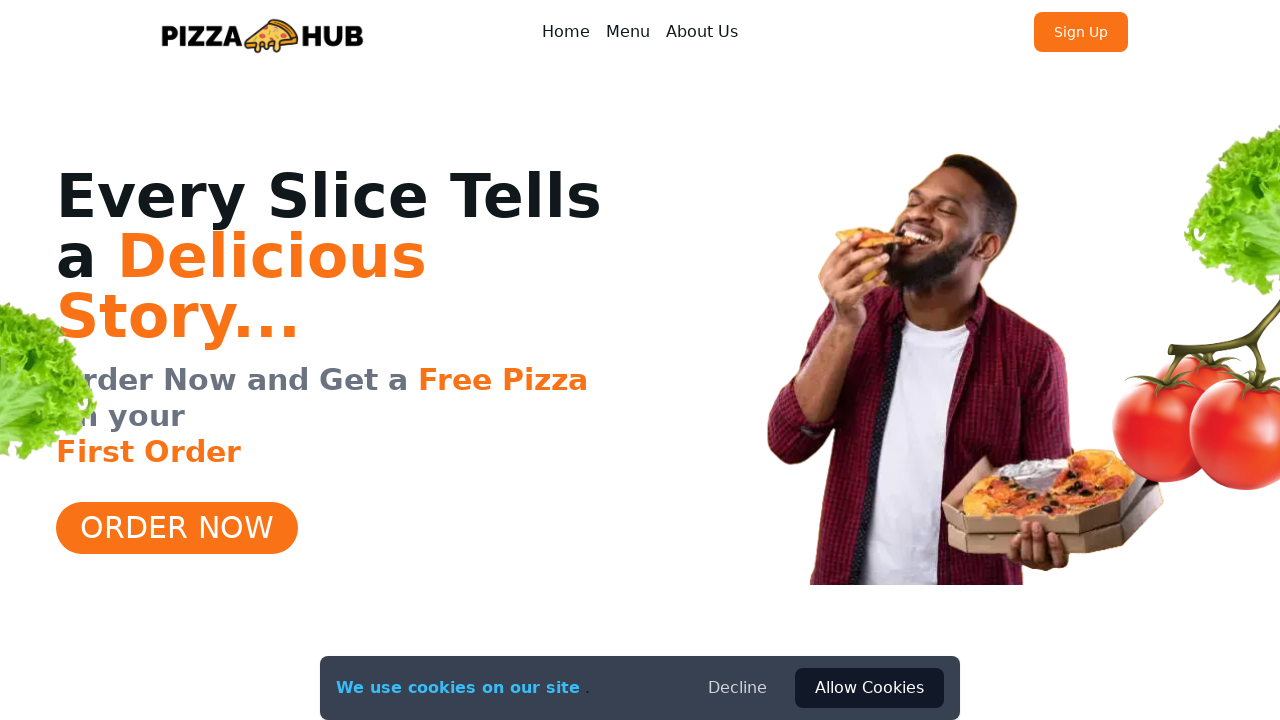

Located MENU link in footer
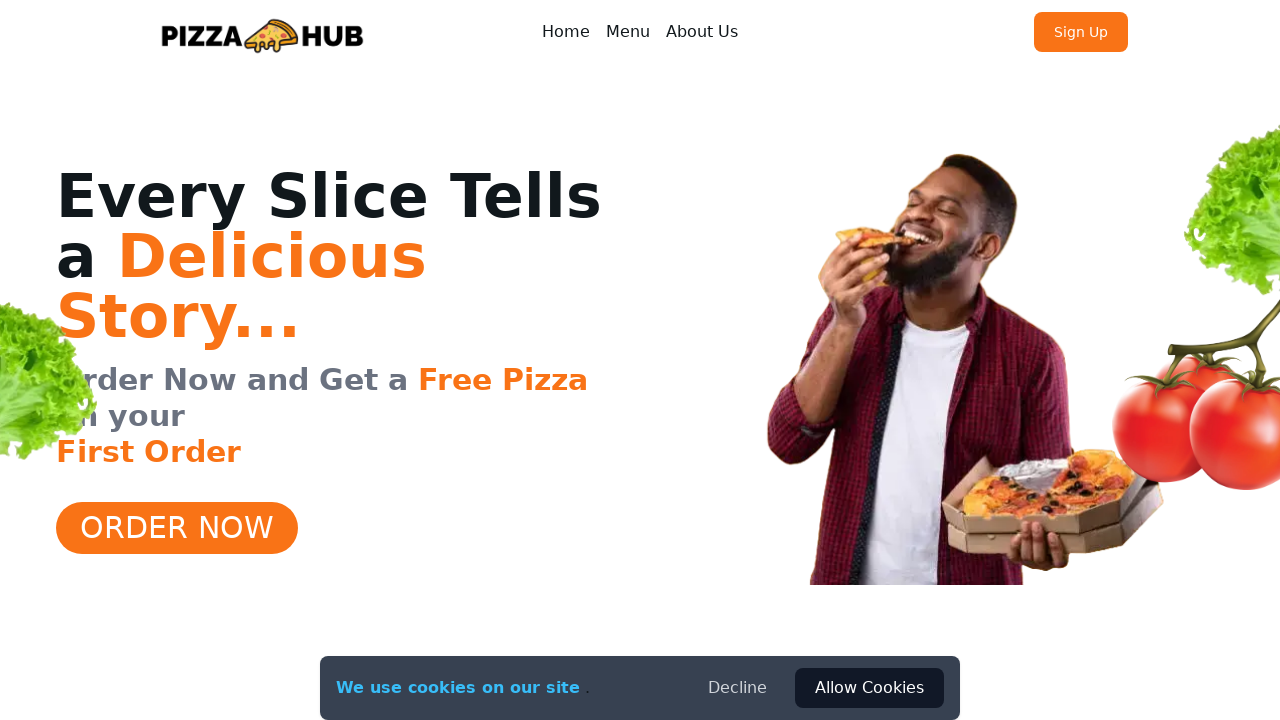

MENU link in footer is visible
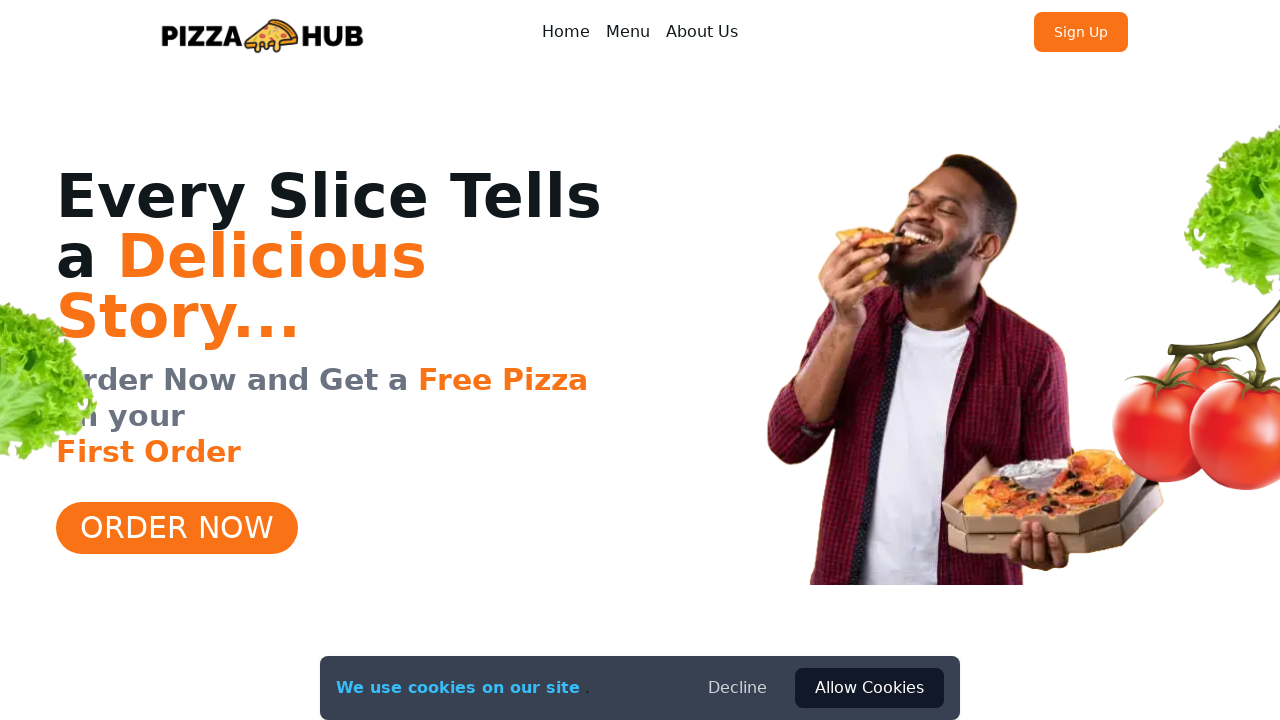

Clicked MENU link in footer at (672, 644) on footer >> text=MENU
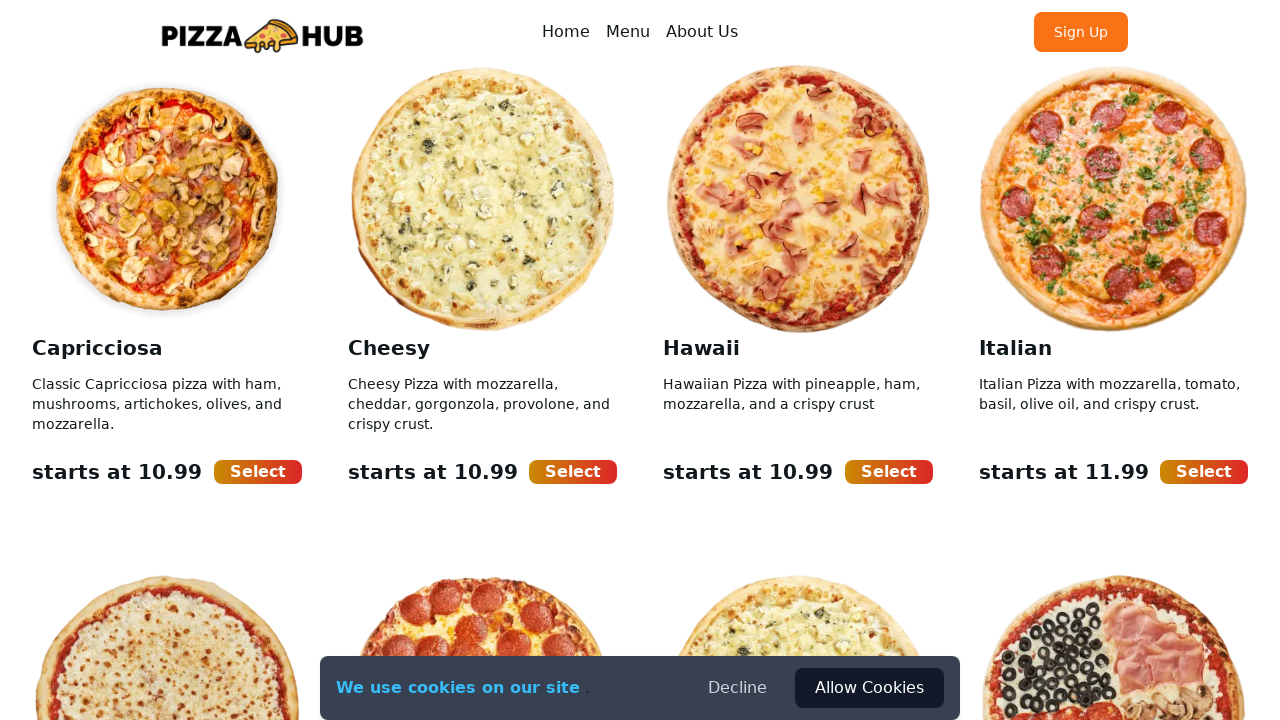

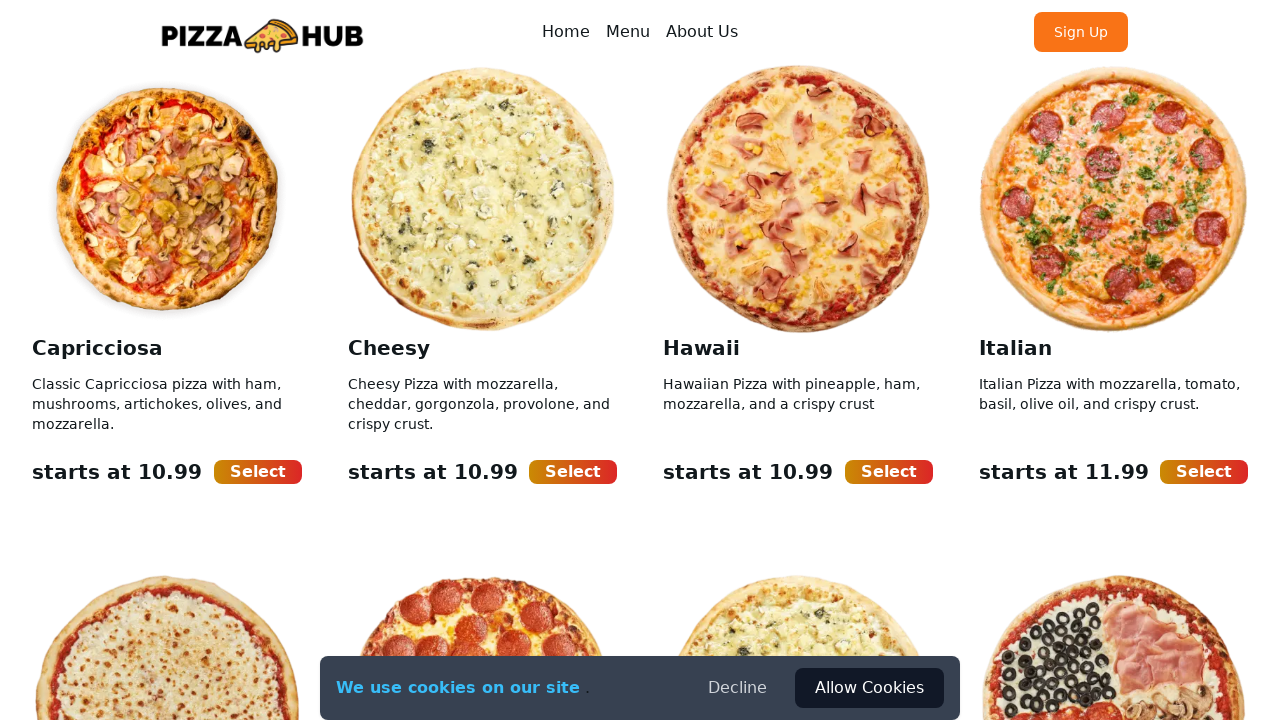